Navigates to the Context Menu page, right-clicks on the box element, and verifies the JavaScript alert appears with the correct message

Starting URL: https://the-internet.herokuapp.com/

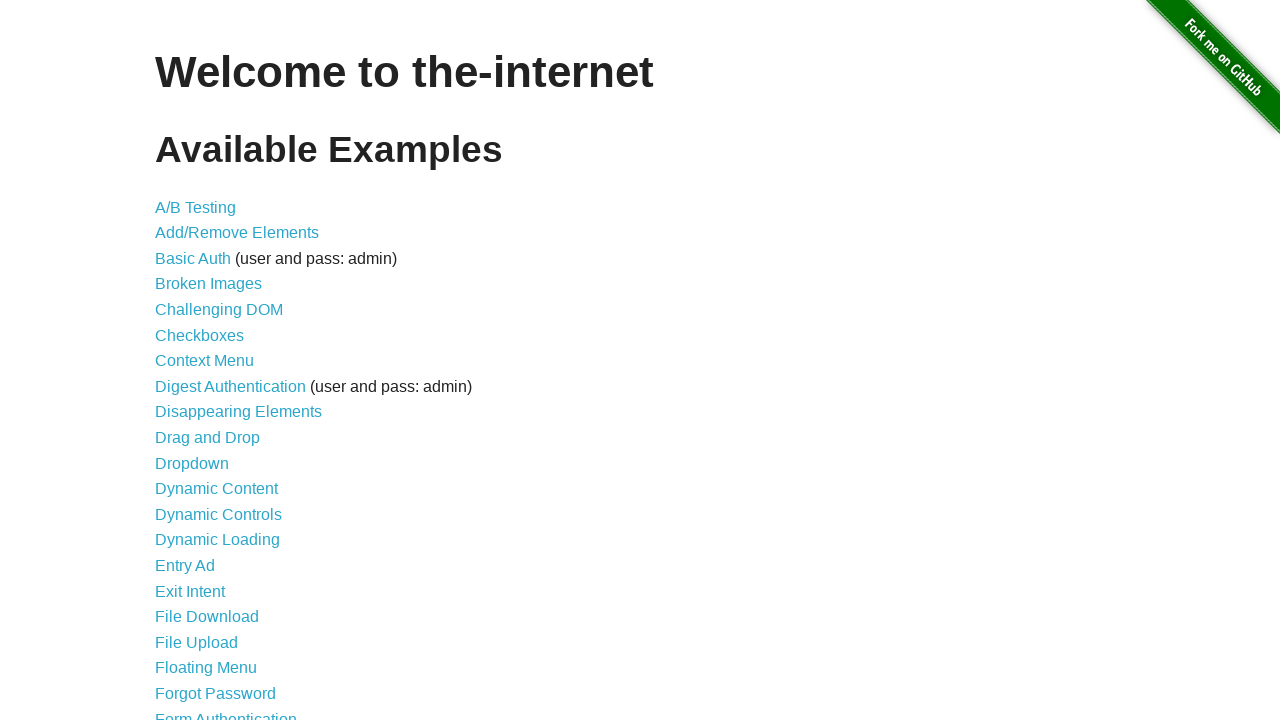

Waited for page to load - h1 element appeared
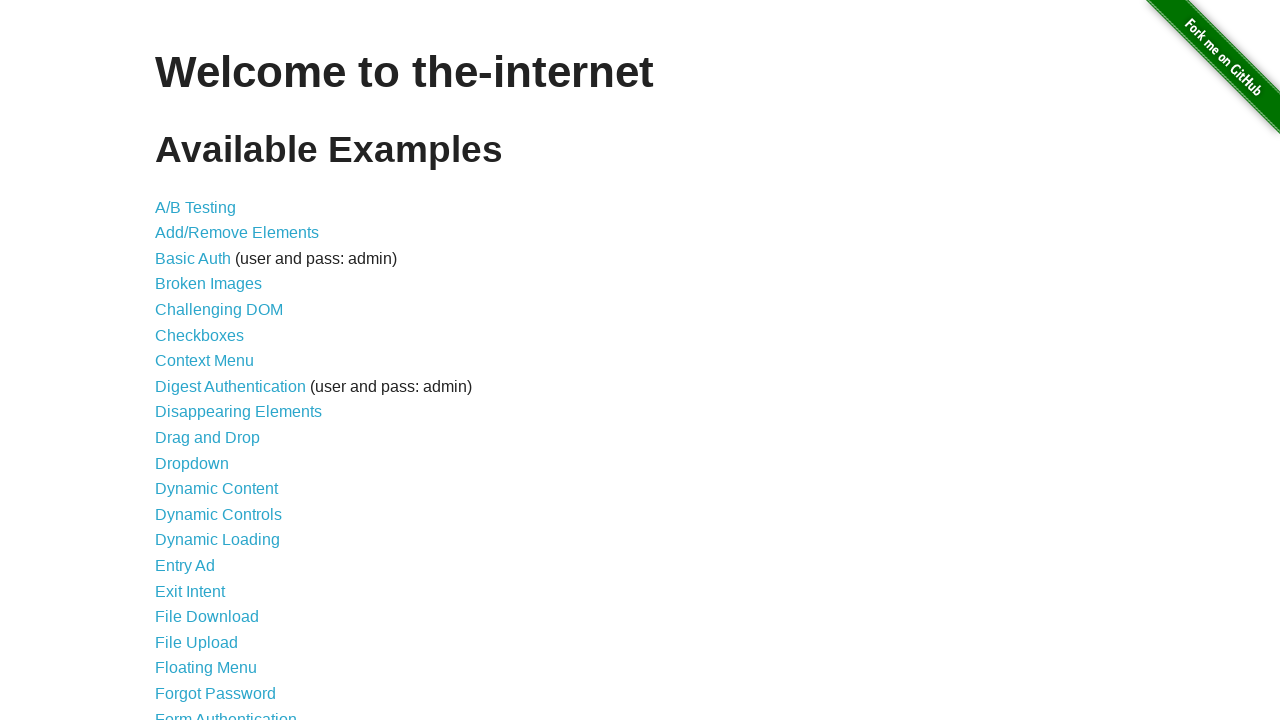

Clicked on Context Menu link at (204, 361) on xpath=//a[normalize-space()='Context Menu']
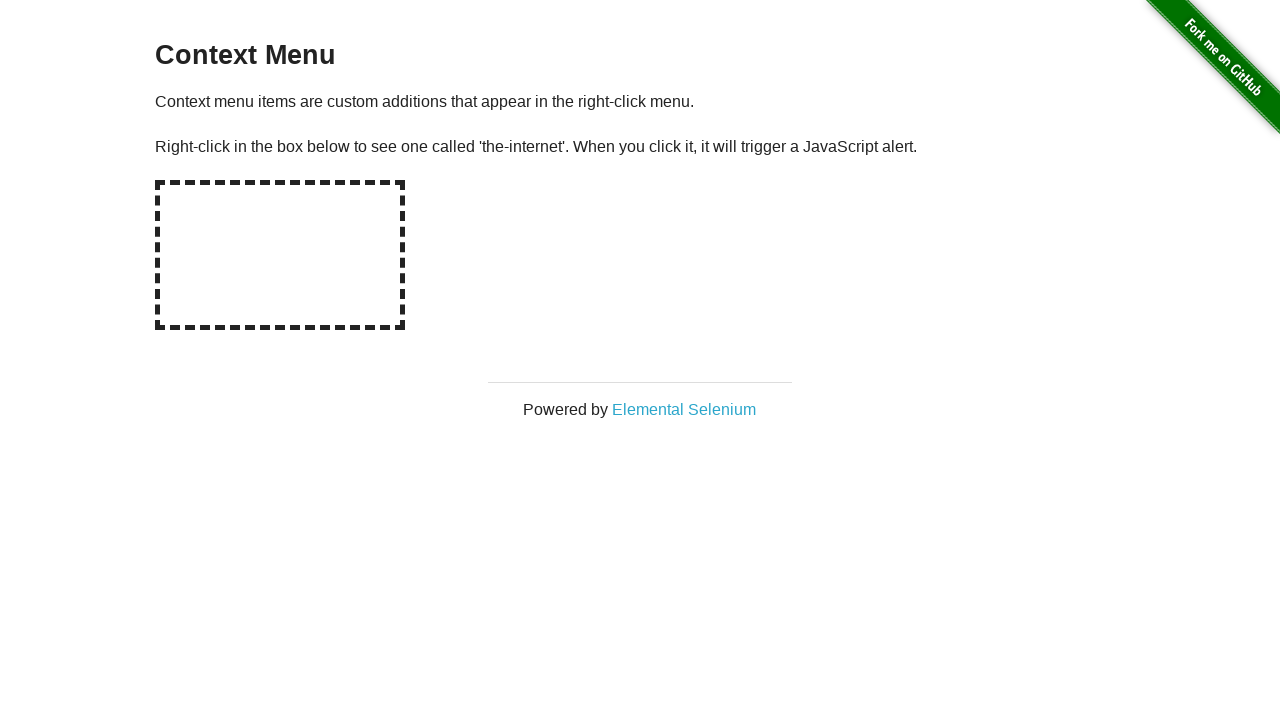

Waited for hot-spot box element to be present
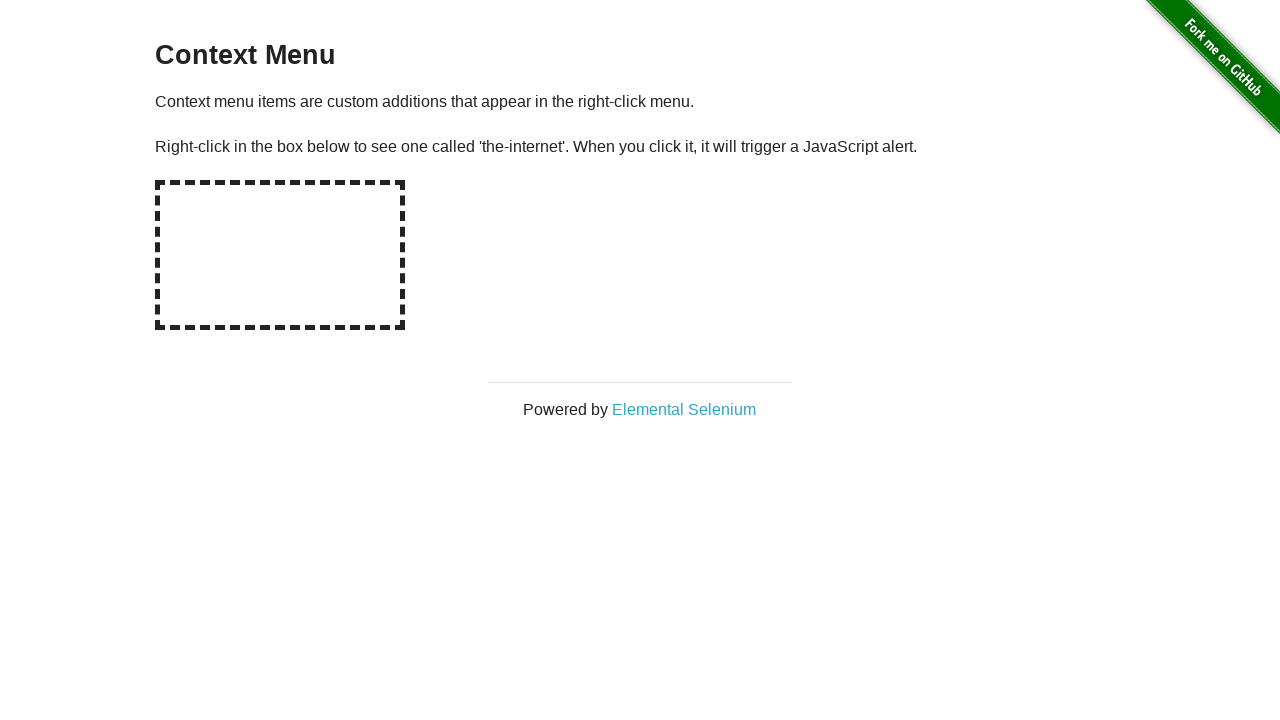

Set up dialog handler to capture alert messages
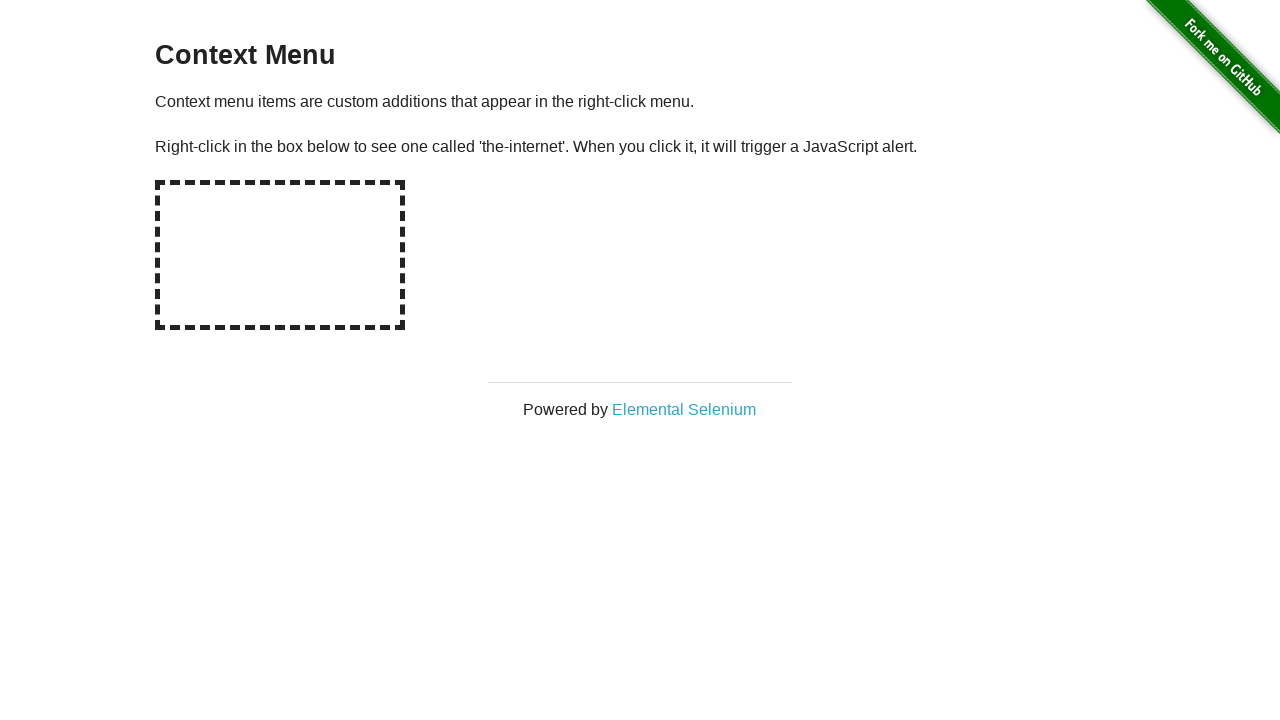

Right-clicked on hot-spot box to trigger context menu and alert at (280, 255) on #hot-spot
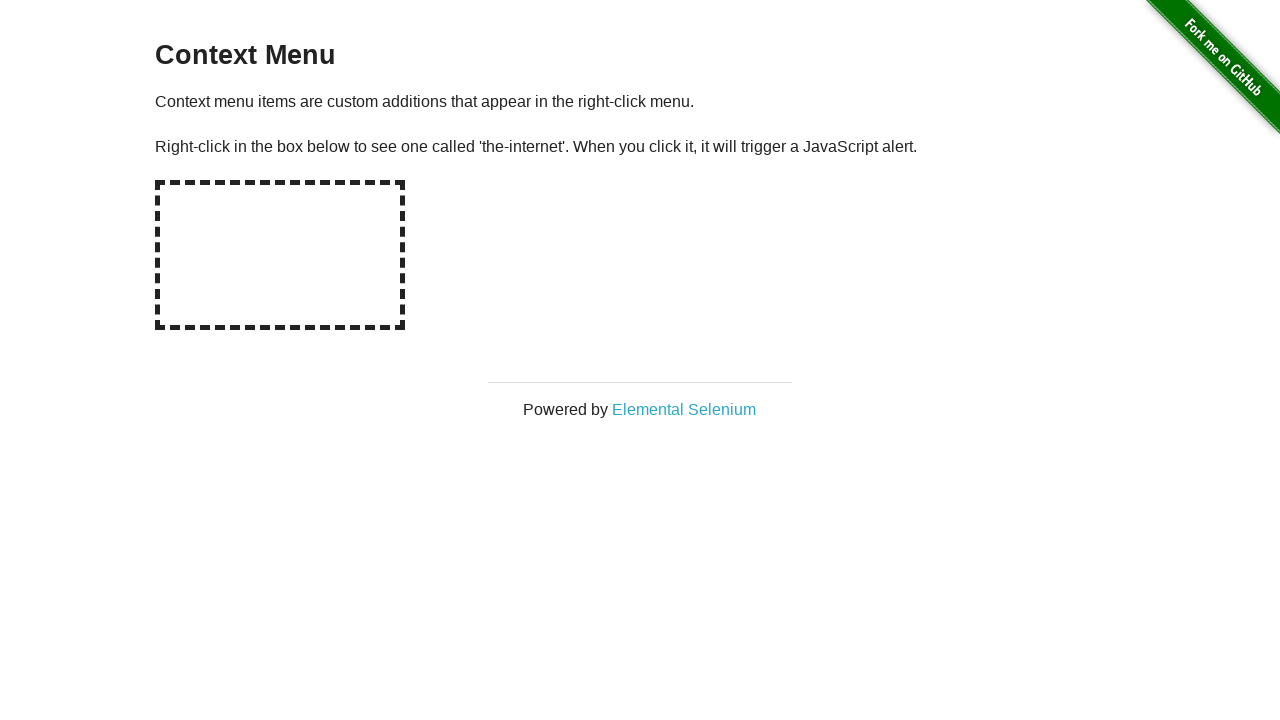

Waited 500ms for alert to be handled
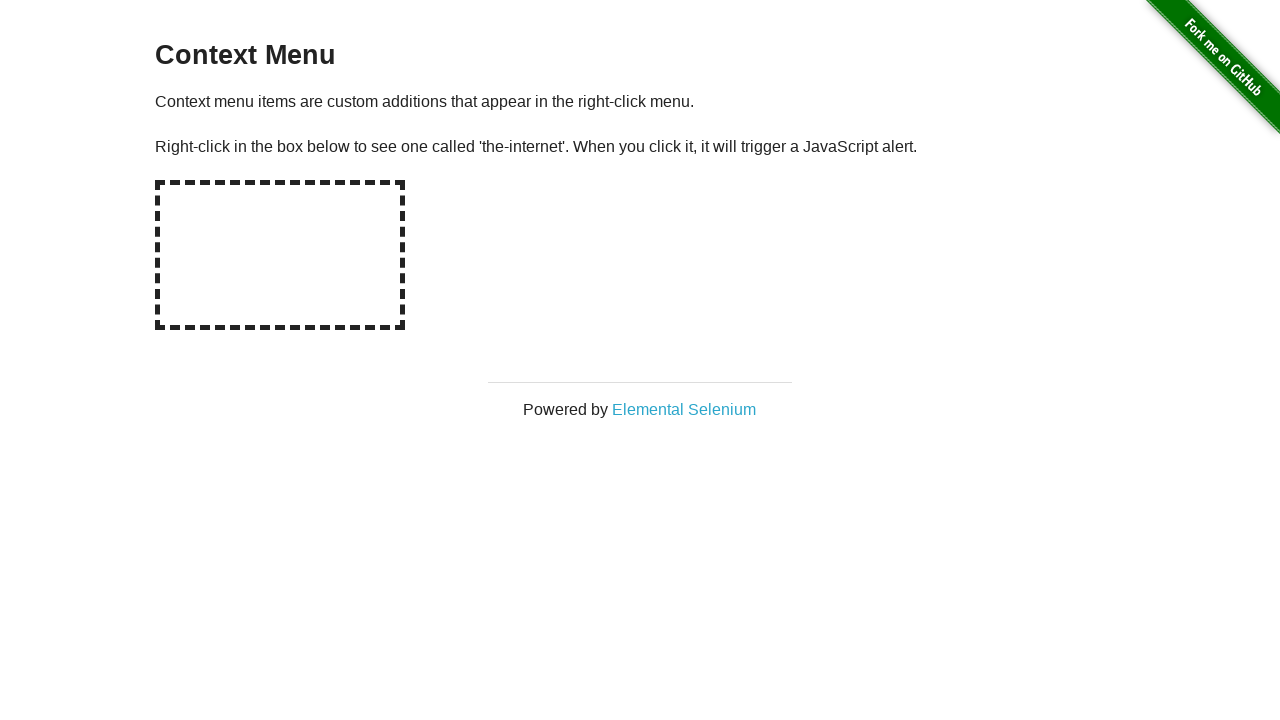

Verified alert message is 'You selected a context menu'
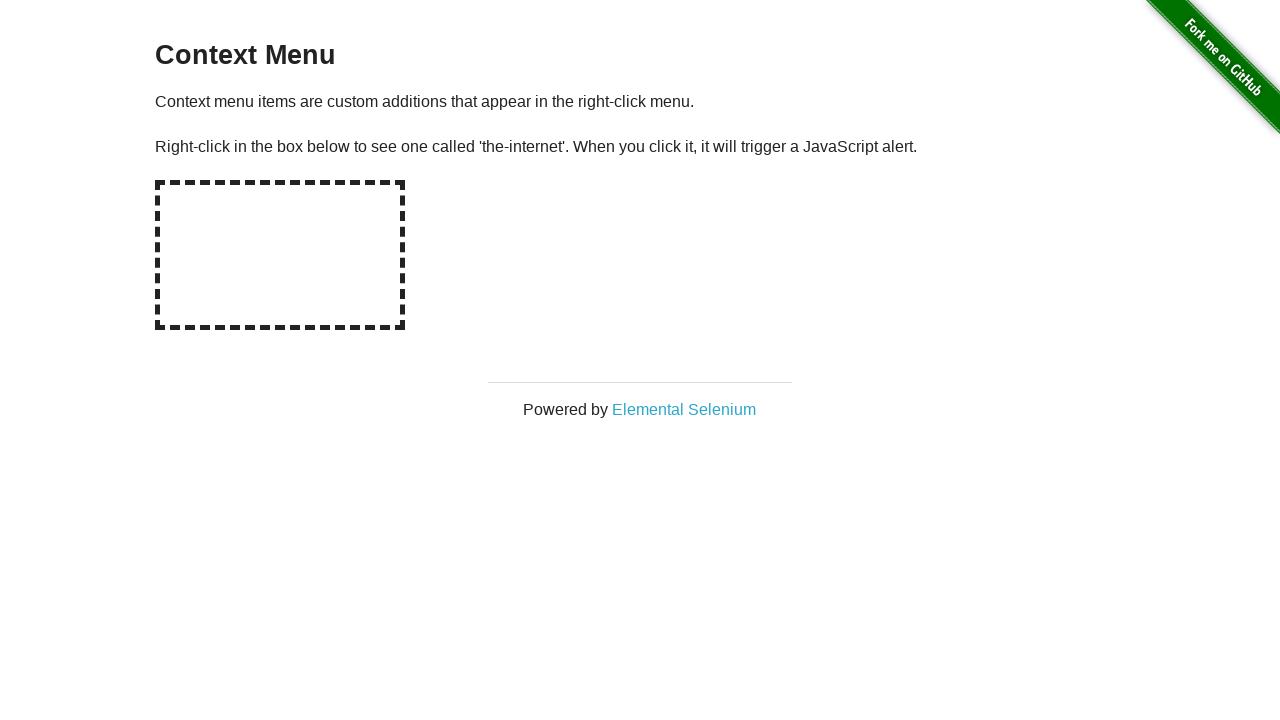

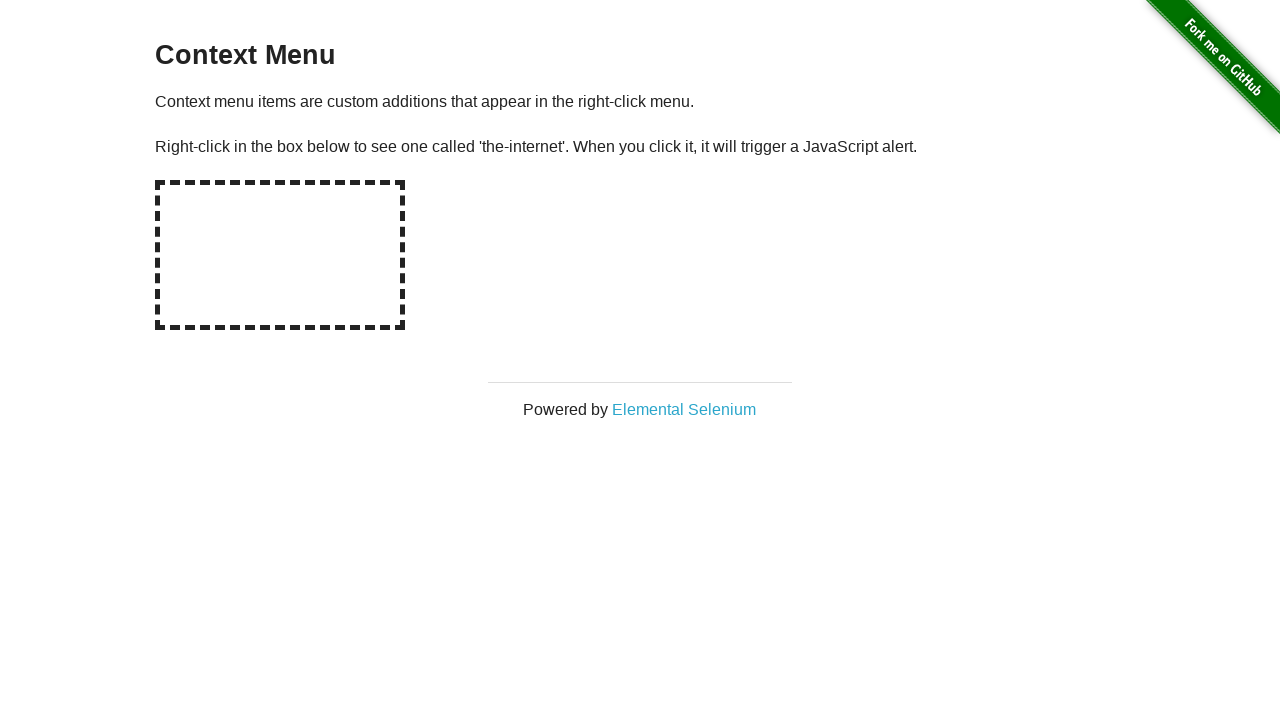